Tests editing a todo item by double-clicking on it, changing the text, and pressing Enter to save.

Starting URL: https://demo.playwright.dev/todomvc

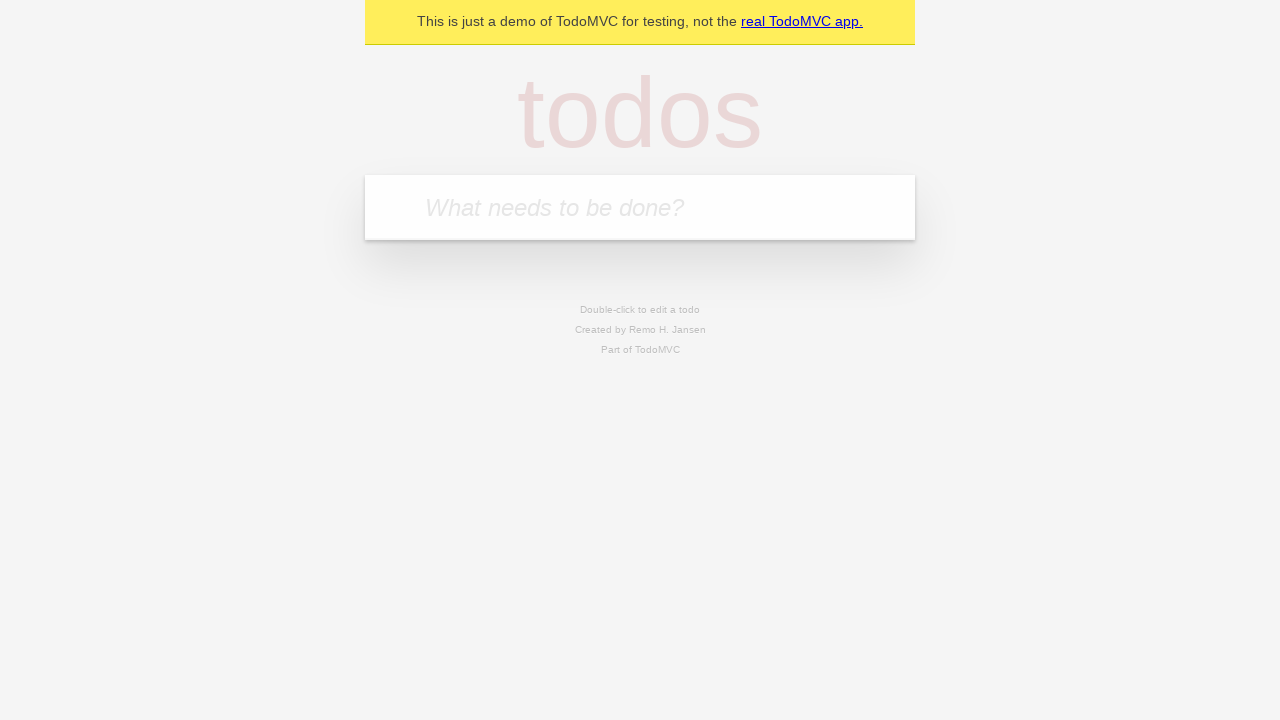

Filled input field with 'buy some cheese' on internal:attr=[placeholder="What needs to be done?"i]
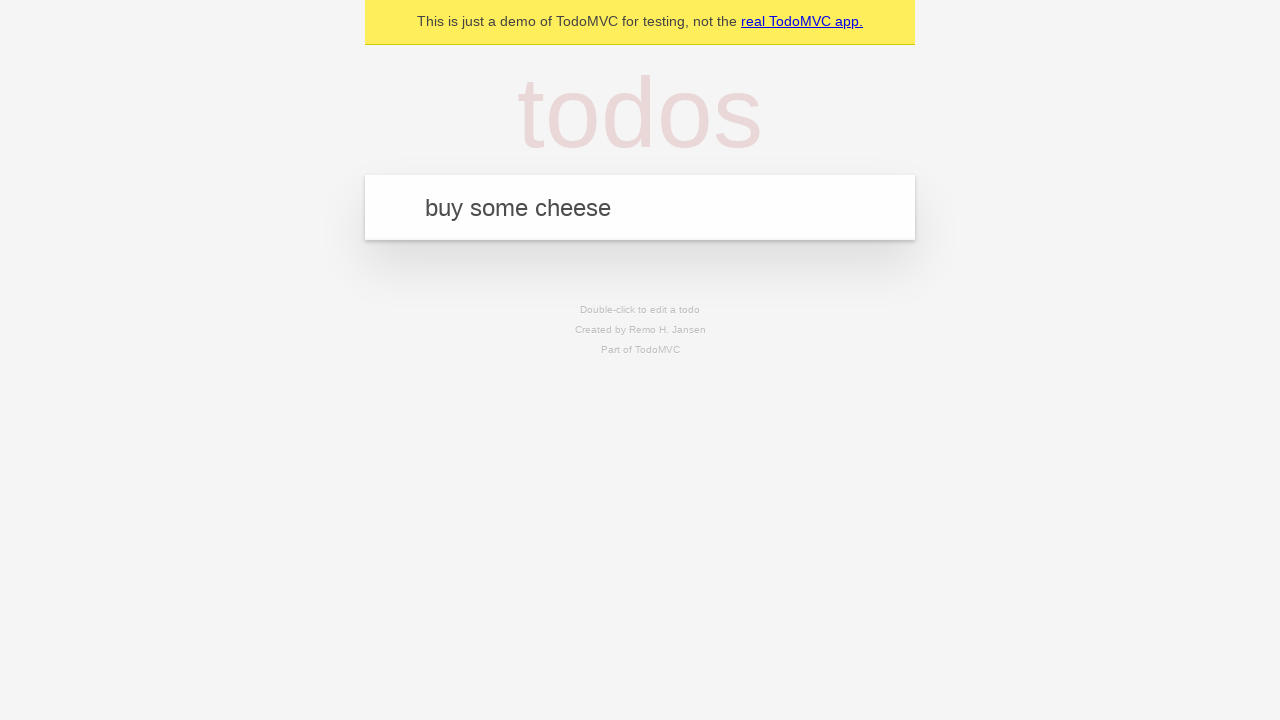

Pressed Enter to create first todo item on internal:attr=[placeholder="What needs to be done?"i]
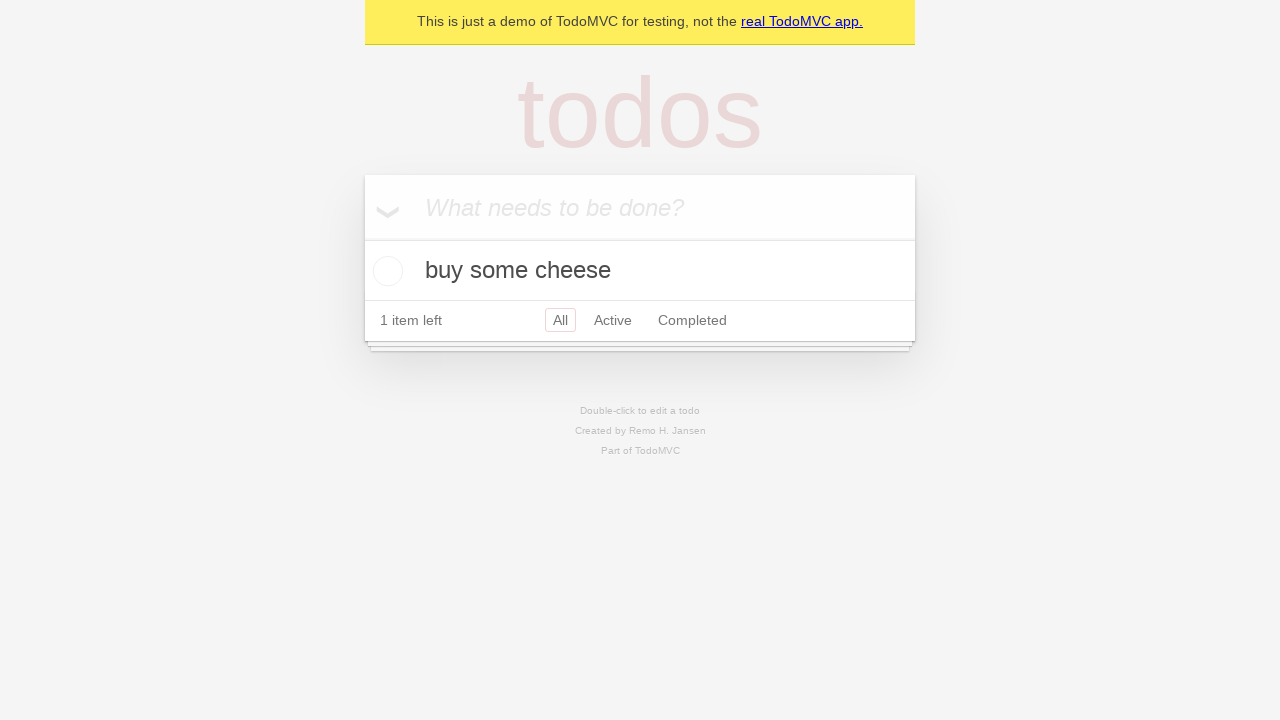

Filled input field with 'feed the cat' on internal:attr=[placeholder="What needs to be done?"i]
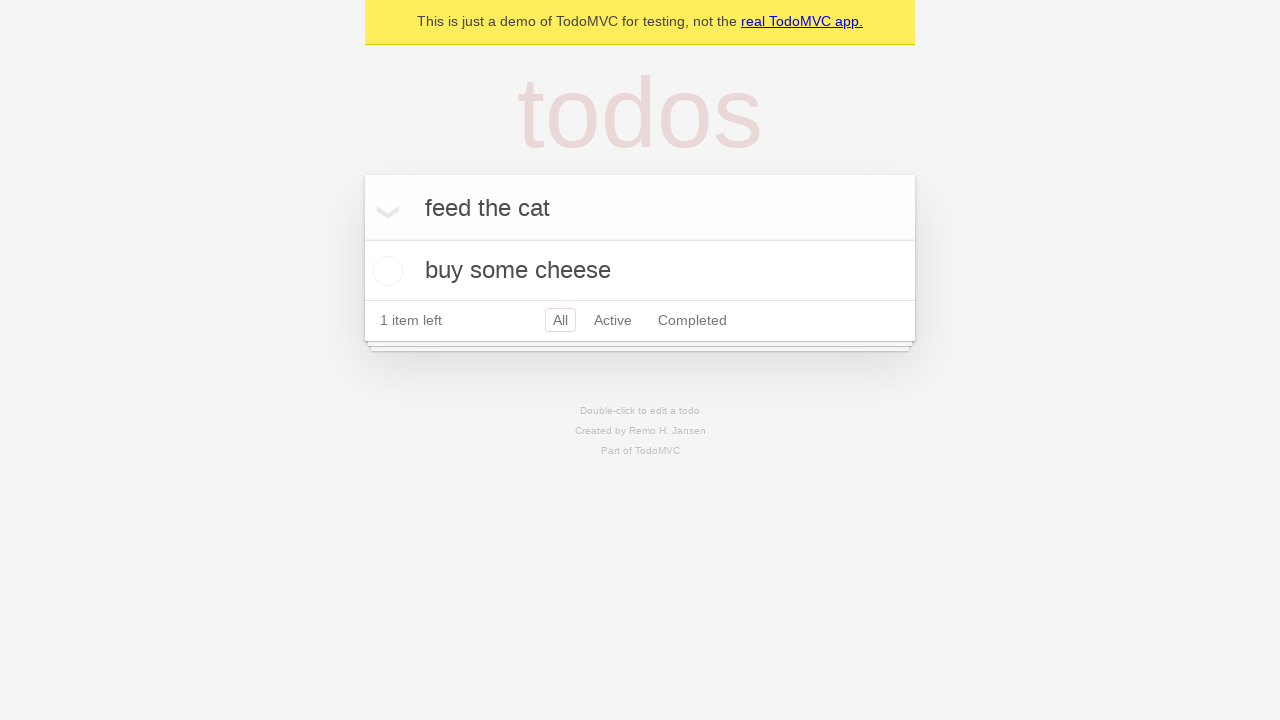

Pressed Enter to create second todo item on internal:attr=[placeholder="What needs to be done?"i]
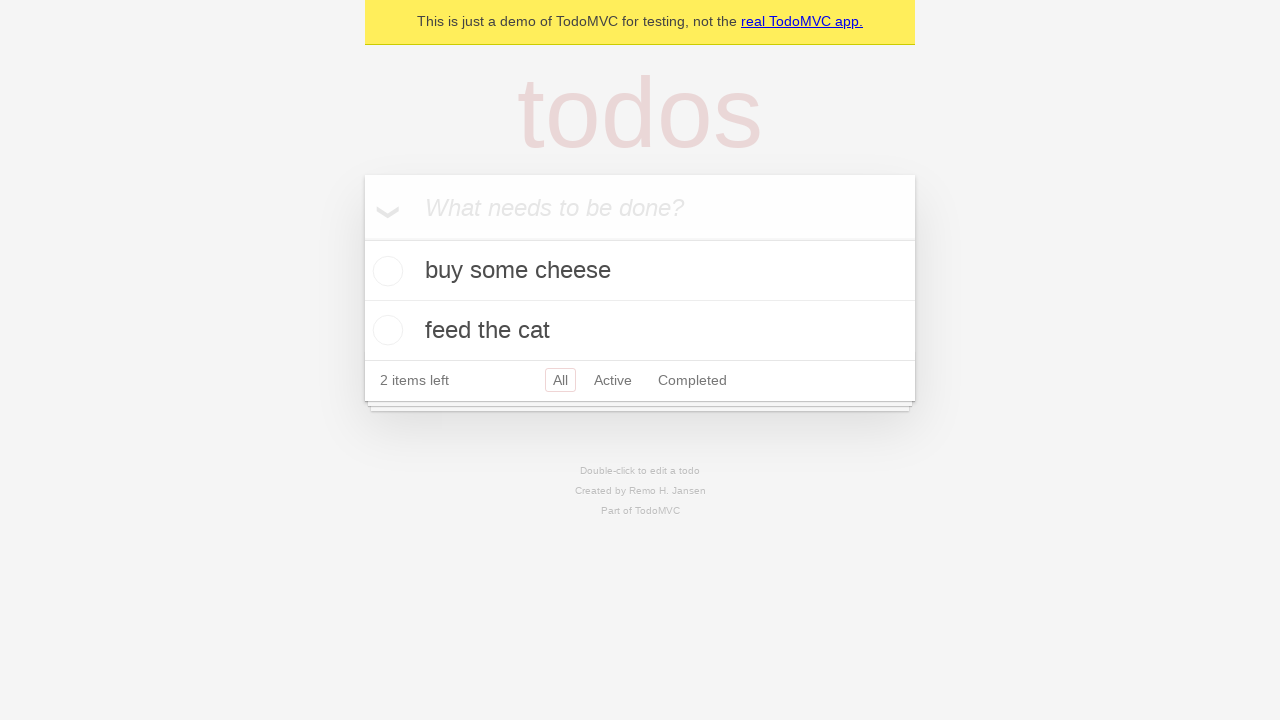

Filled input field with 'book a doctors appointment' on internal:attr=[placeholder="What needs to be done?"i]
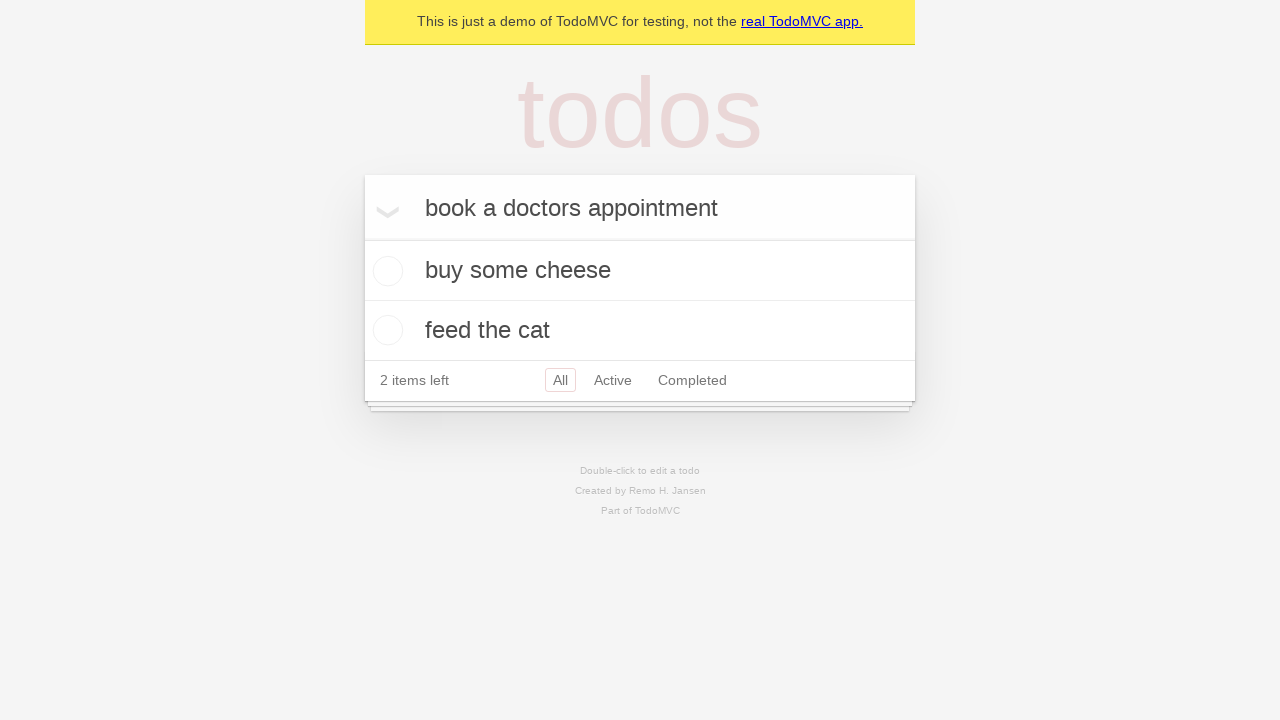

Pressed Enter to create third todo item on internal:attr=[placeholder="What needs to be done?"i]
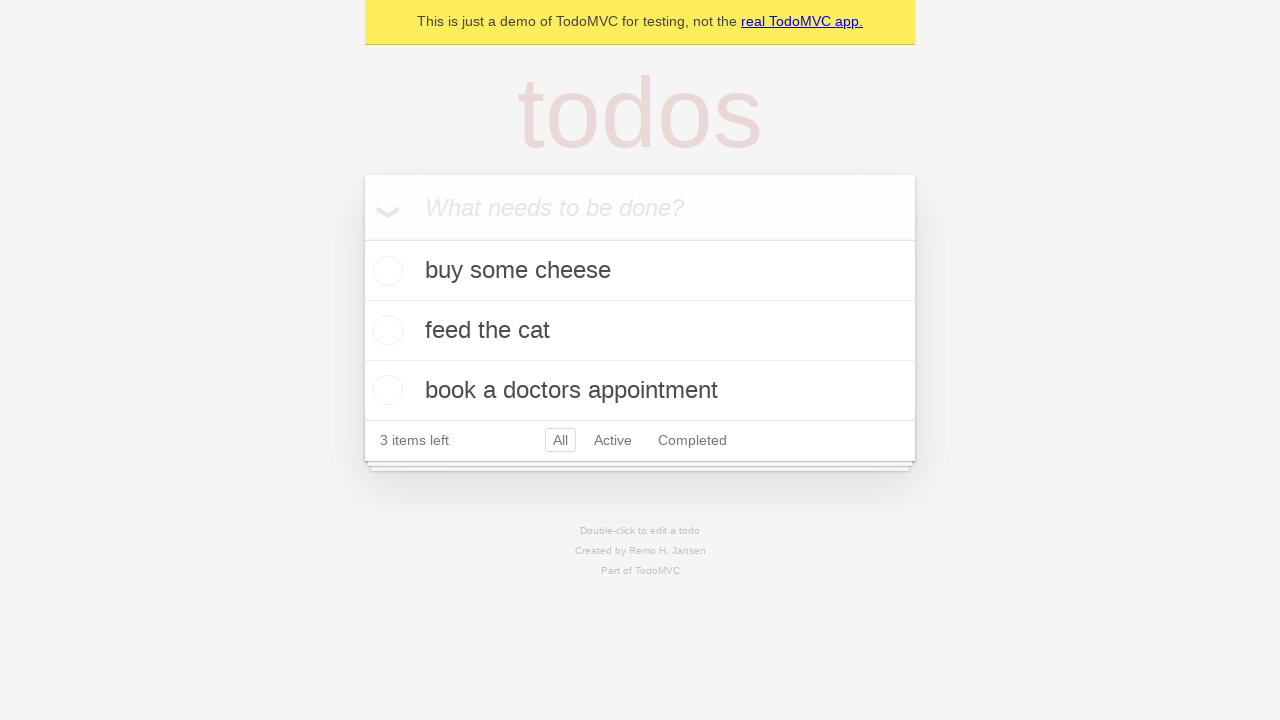

Double-clicked second todo item to enter edit mode at (640, 331) on internal:testid=[data-testid="todo-item"s] >> nth=1
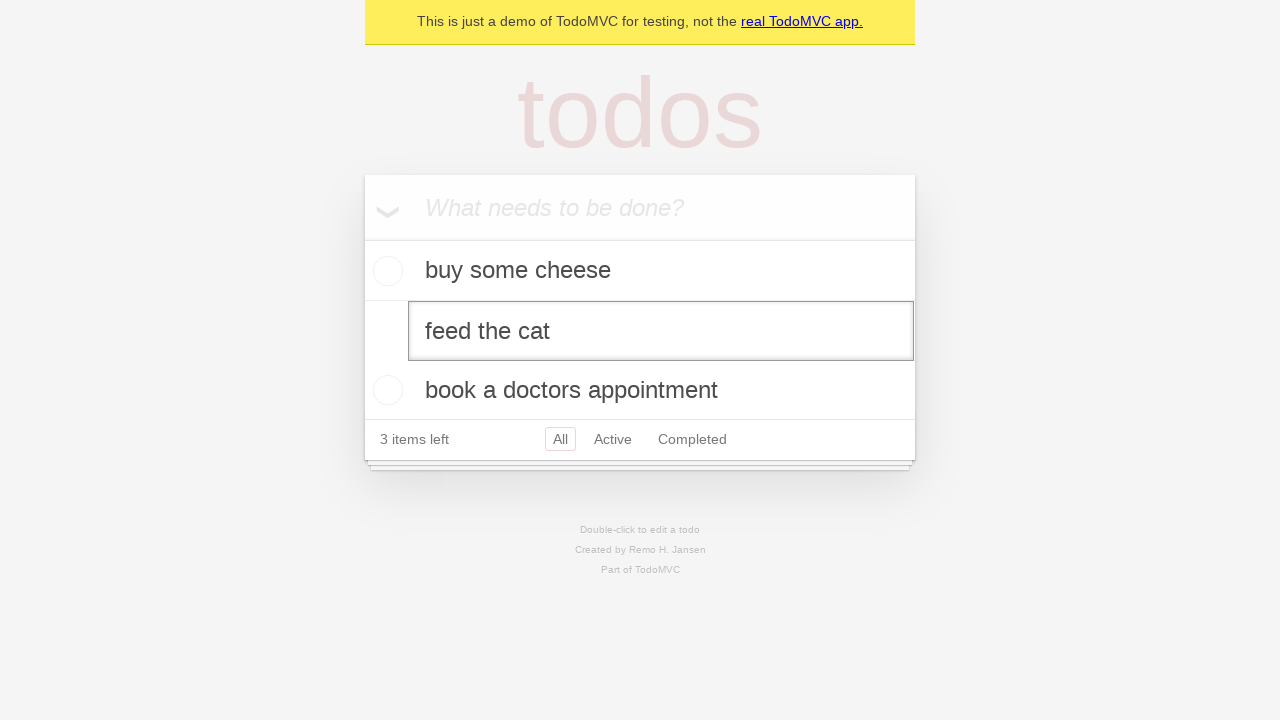

Changed todo text to 'buy some sausages' on internal:testid=[data-testid="todo-item"s] >> nth=1 >> internal:role=textbox[nam
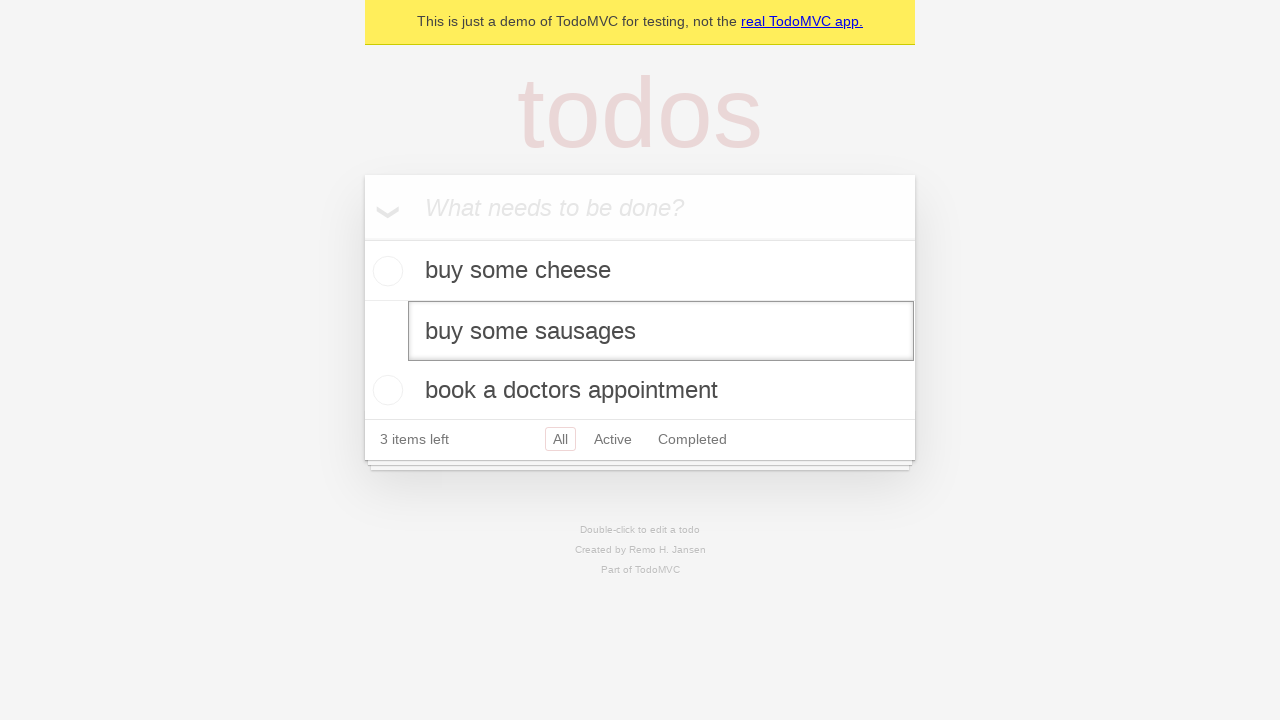

Pressed Enter to save the edited todo item on internal:testid=[data-testid="todo-item"s] >> nth=1 >> internal:role=textbox[nam
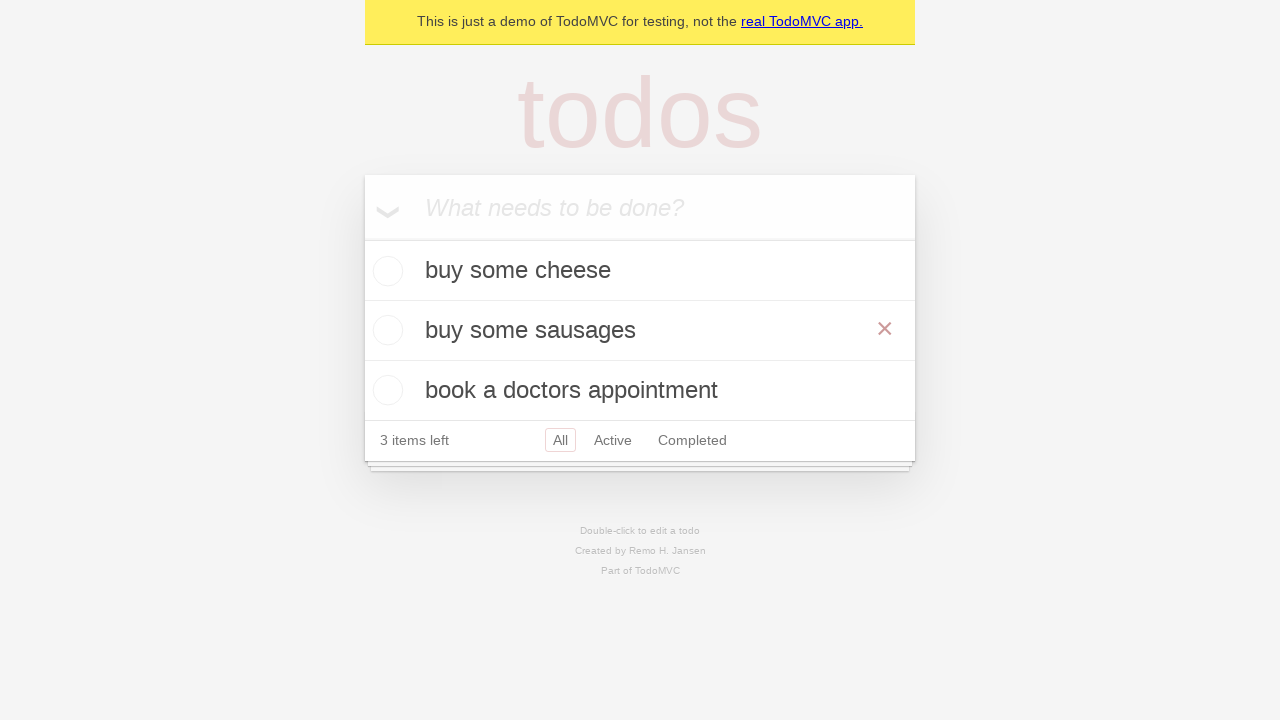

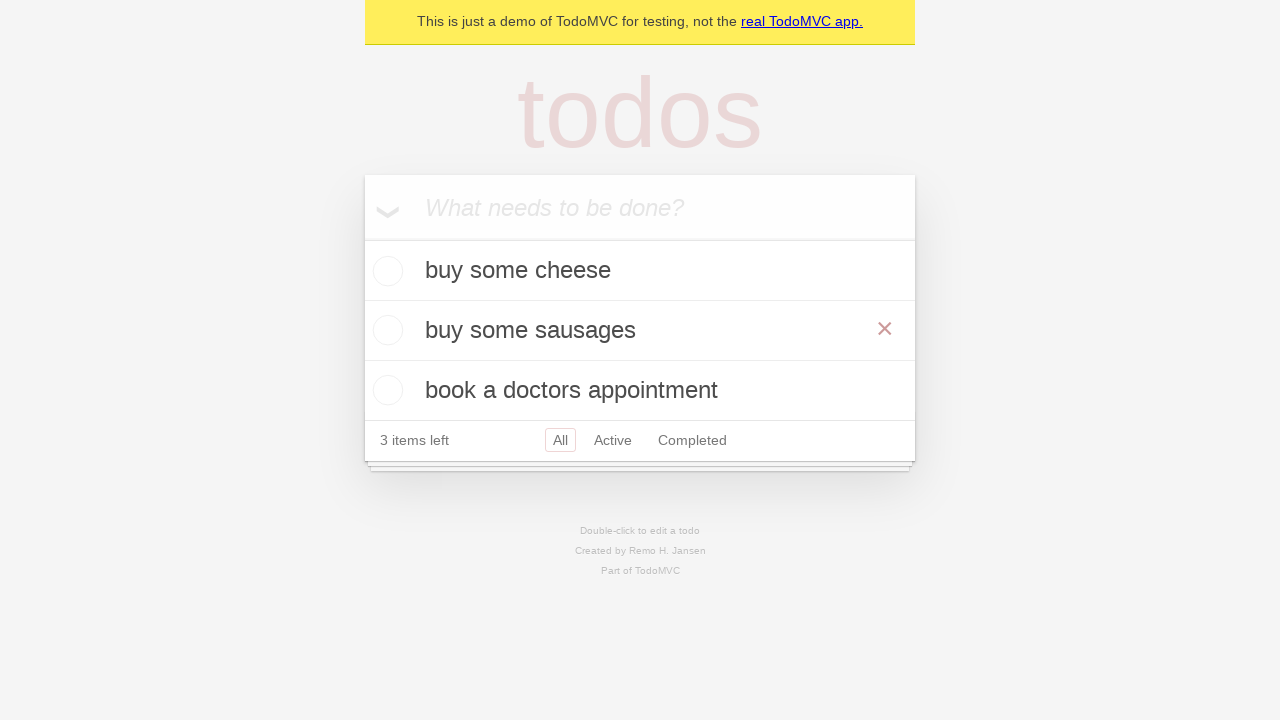